Tests JavaScript confirmation alert by clicking a button that triggers a confirmation dialog, accepting it, and verifying the result message is displayed

Starting URL: https://practice.cydeo.com/javascript_alerts

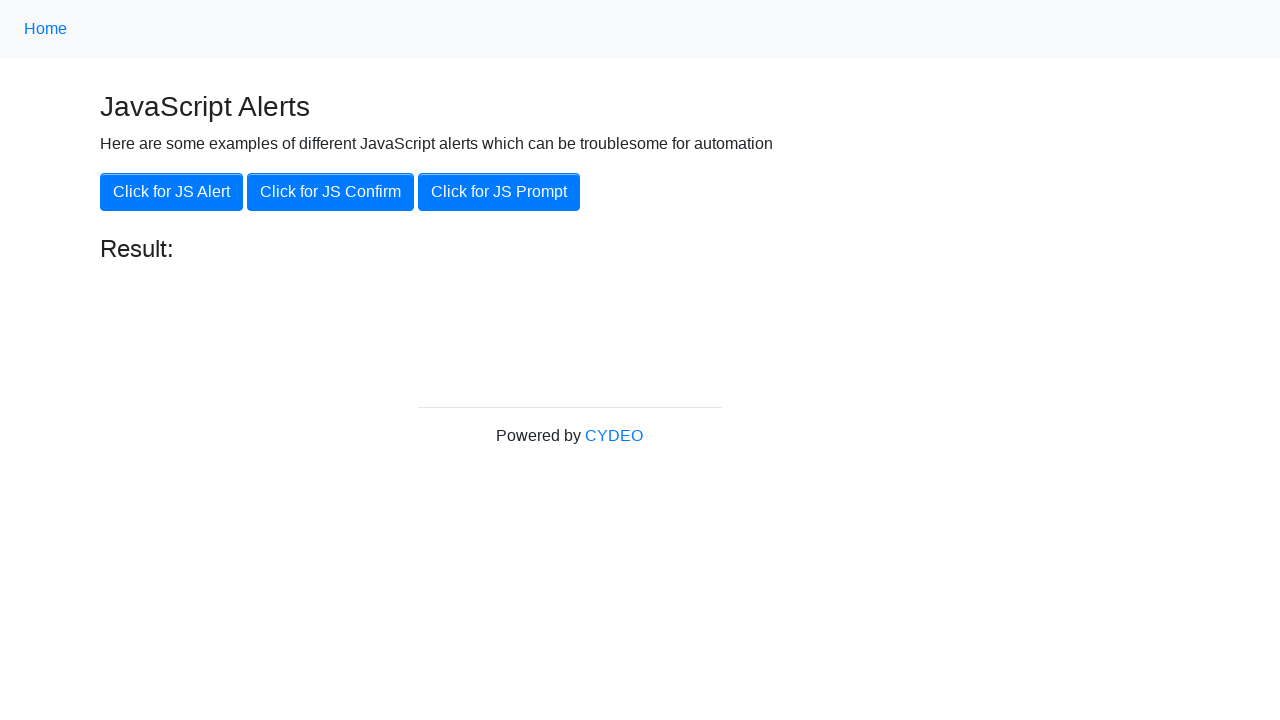

Set up dialog handler to accept confirmation alerts
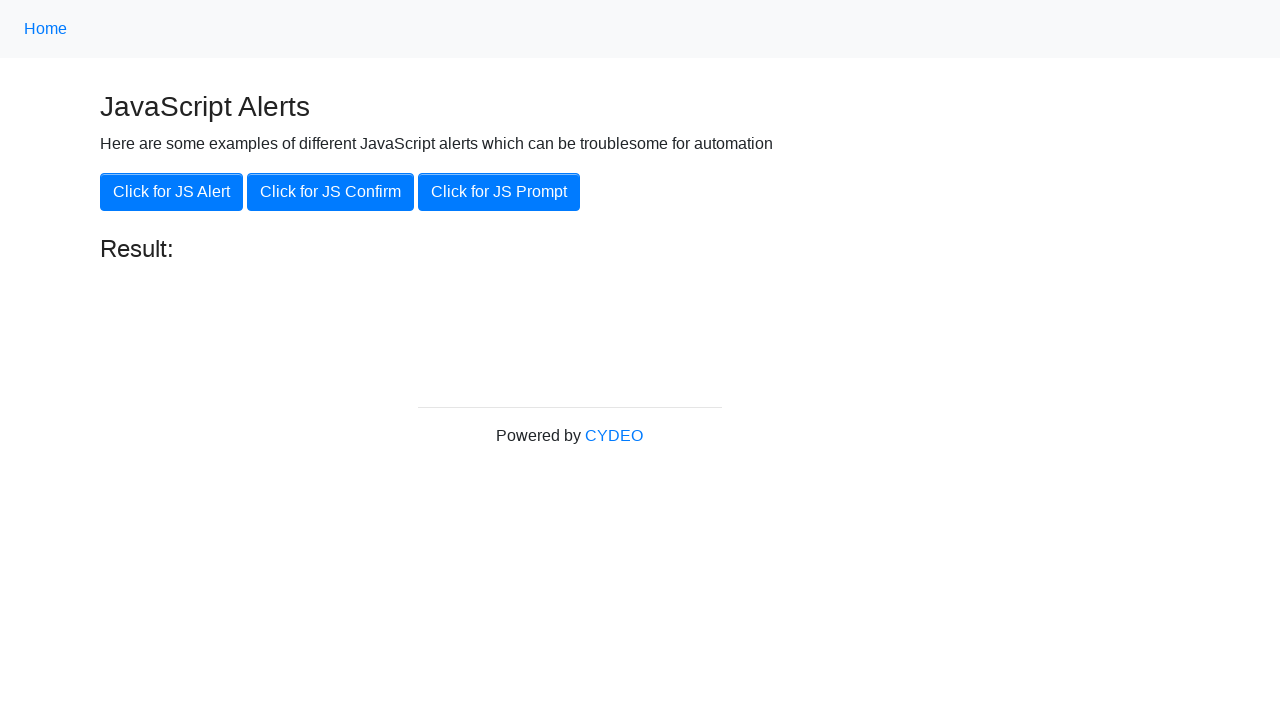

Clicked 'Click for JS Confirm' button to trigger confirmation dialog at (330, 192) on xpath=//button[.='Click for JS Confirm']
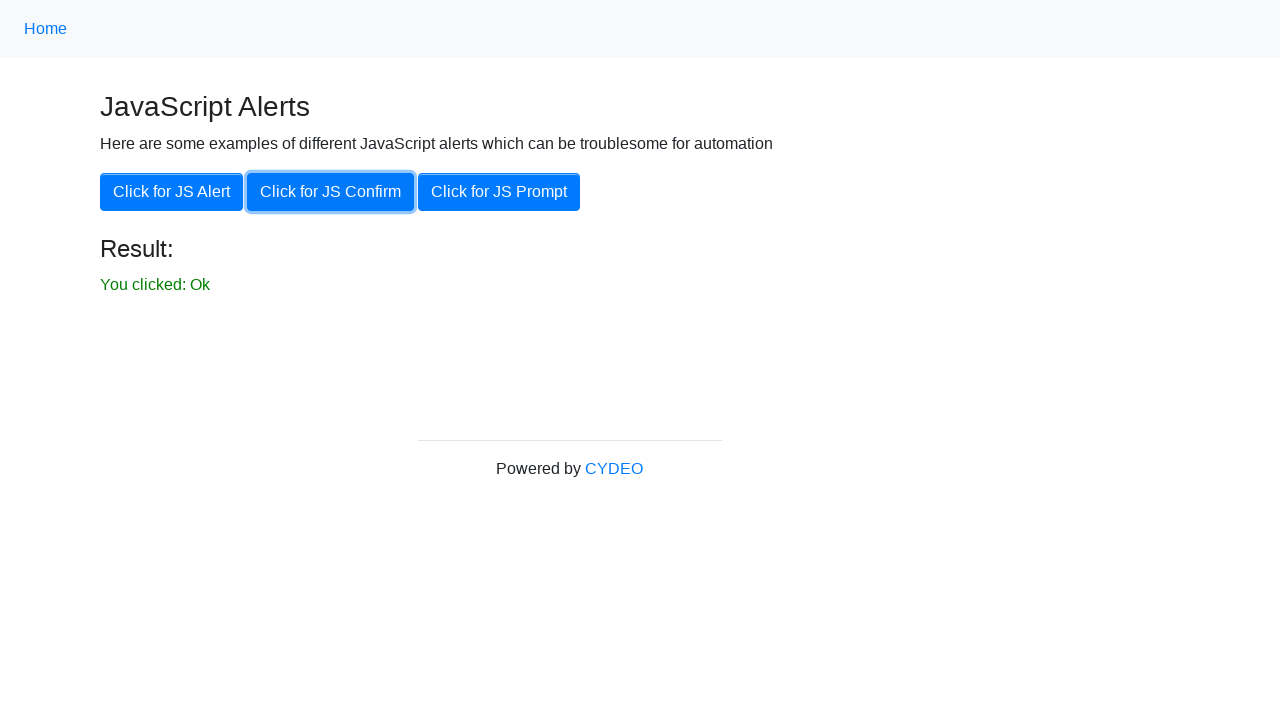

Result text element became visible after accepting confirmation
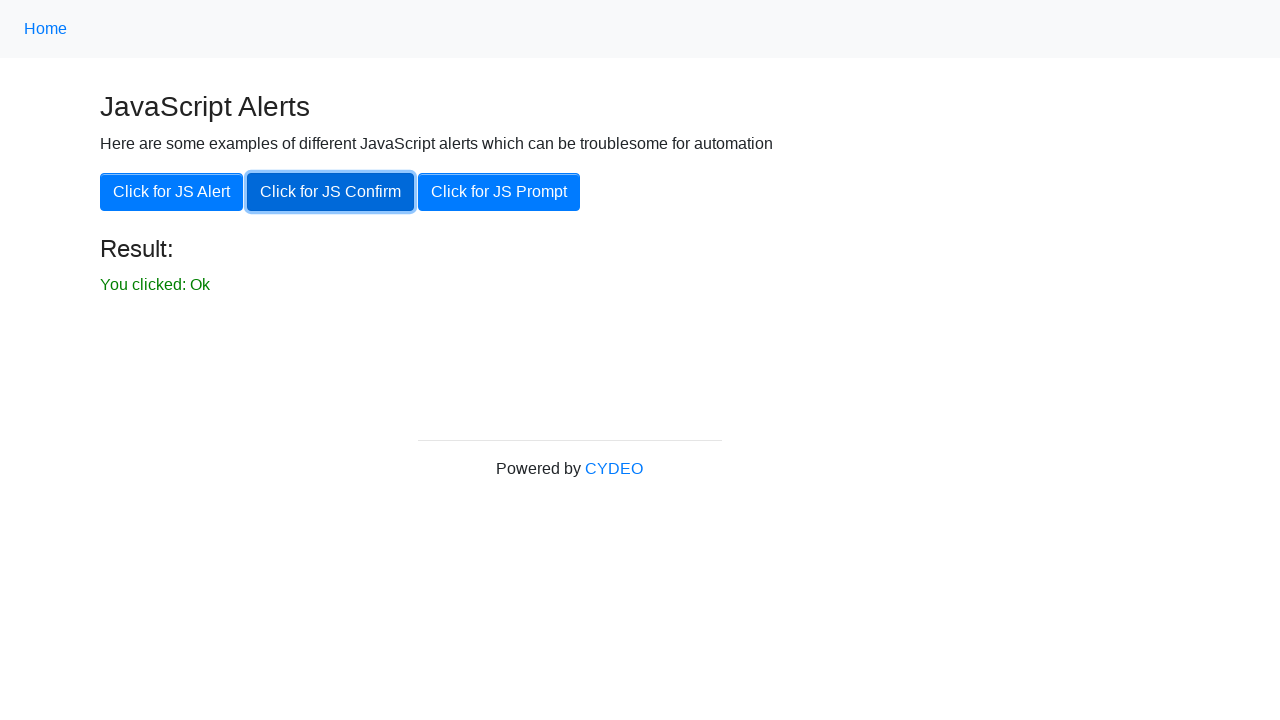

Verified result text is visible confirming alert was accepted
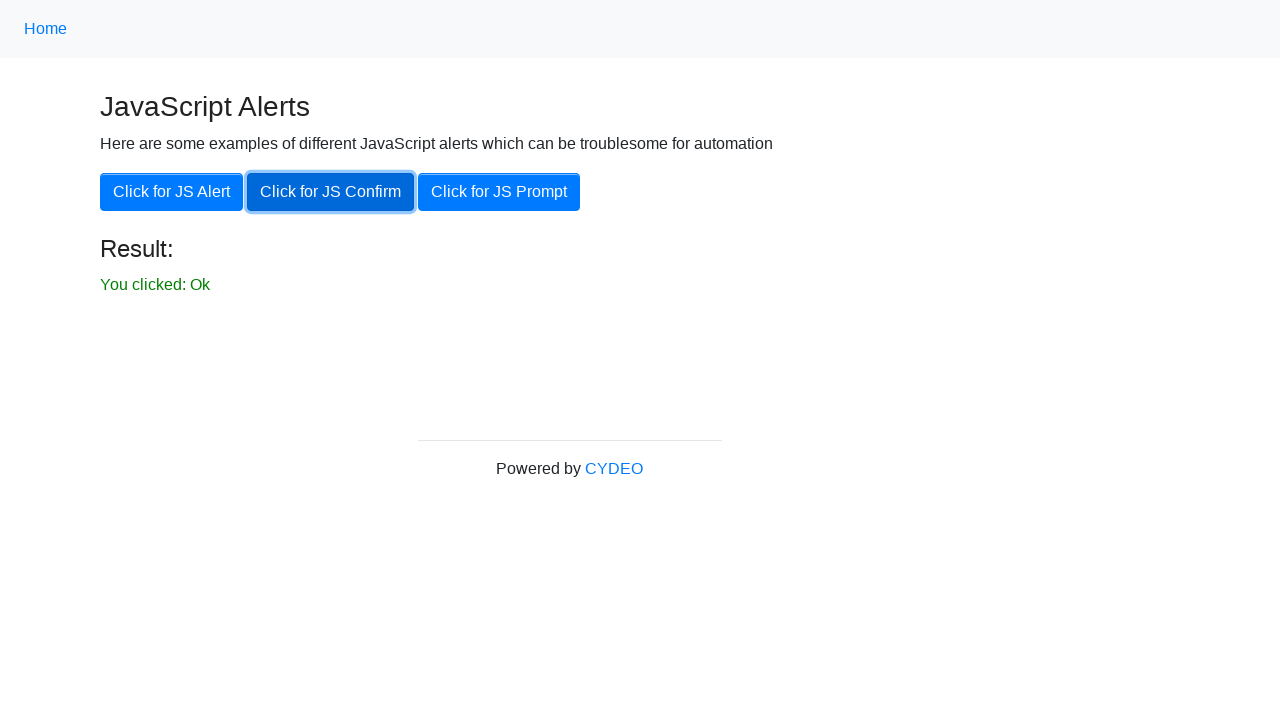

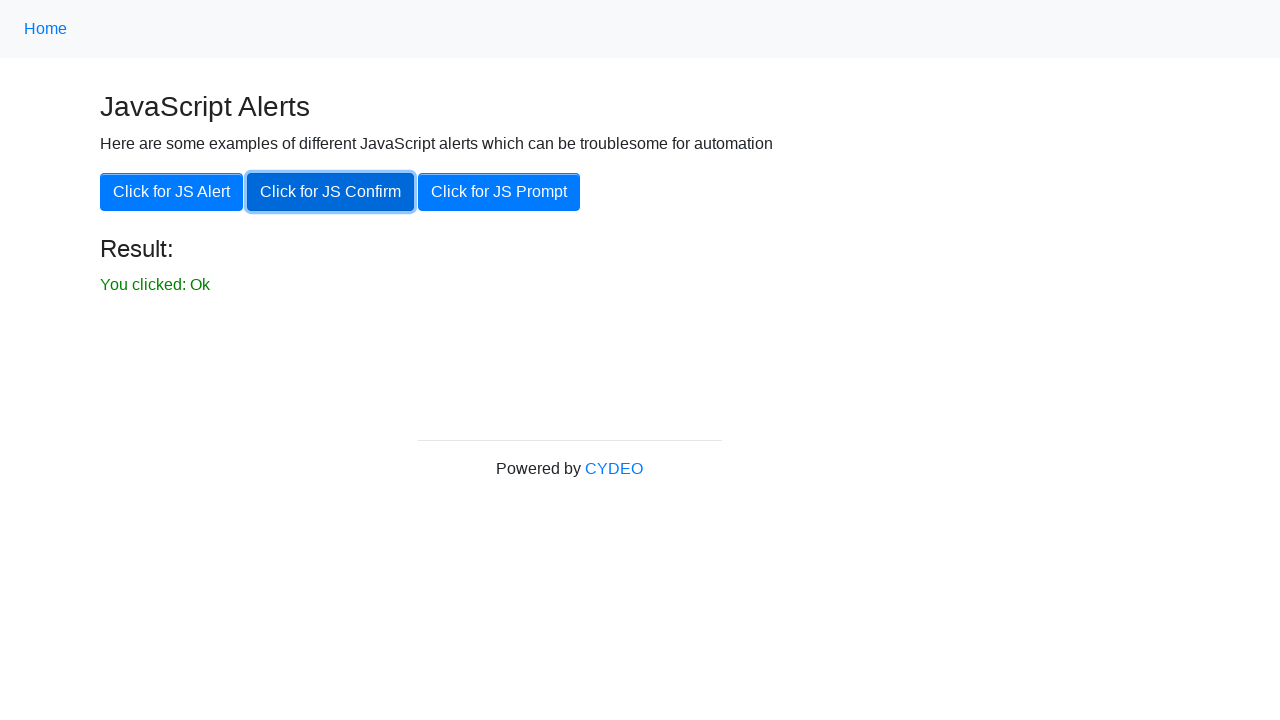